Demonstrates JavaScript execution by navigating to a training website and clicking on a dynamic link element using JavaScript-based element selection

Starting URL: https://training.rcvacademy.com/

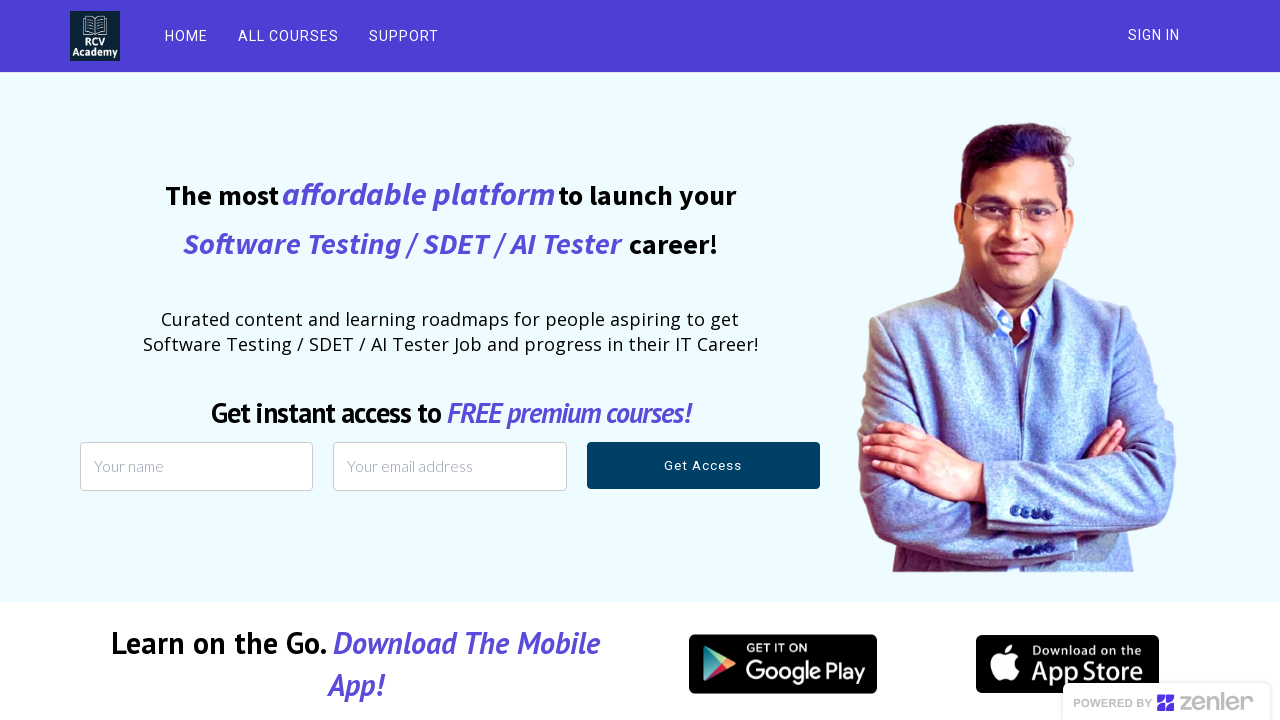

Navigated to training website at https://training.rcvacademy.com/
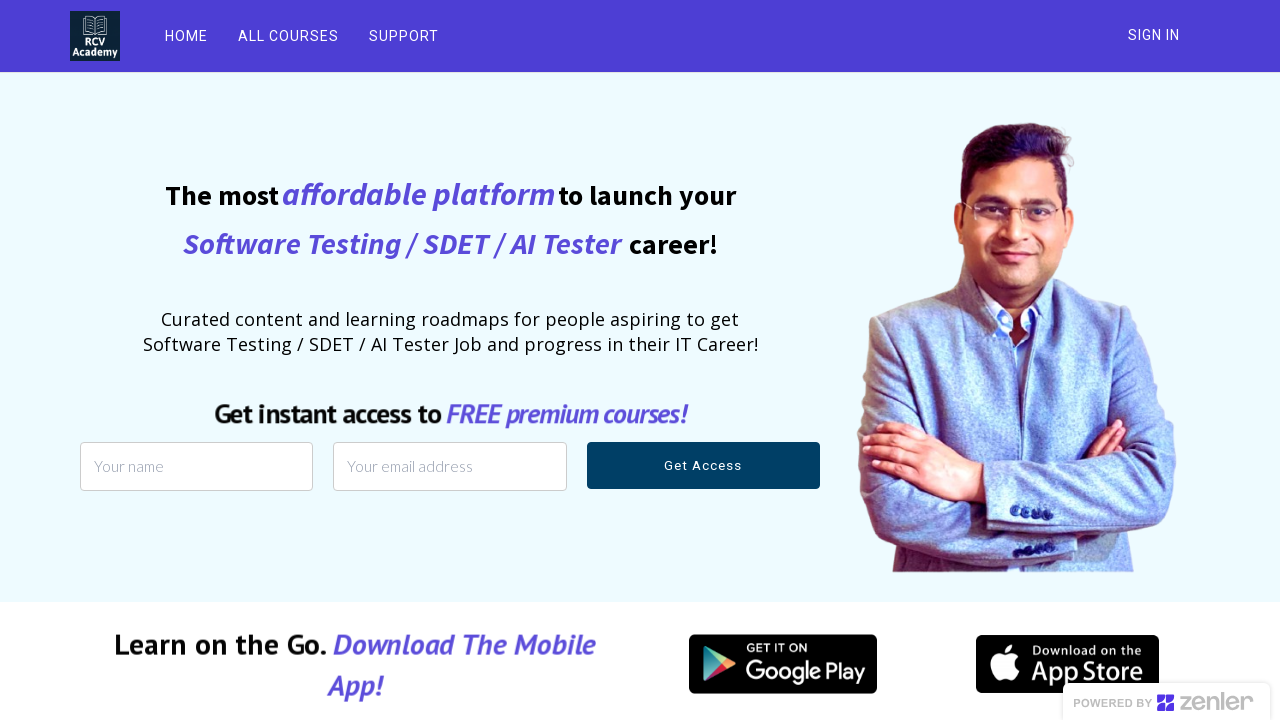

Dynamic link elements loaded and selector found
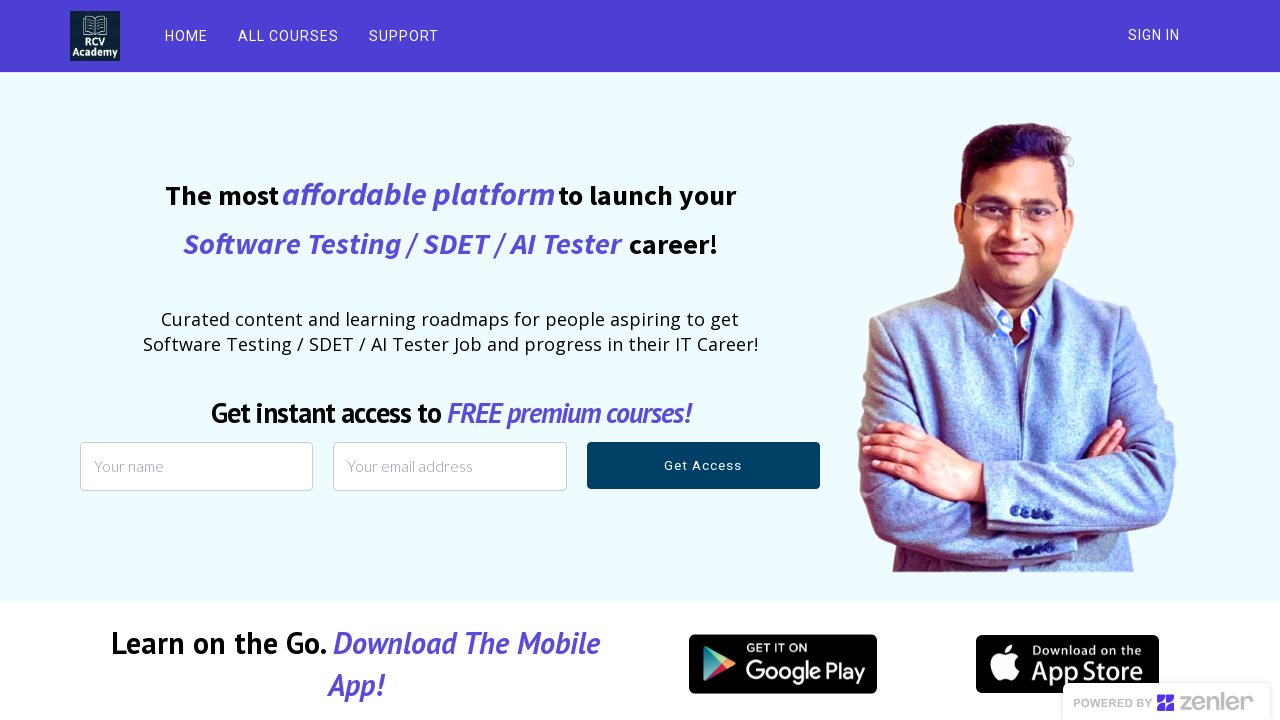

Clicked on the third dynamic link element using JavaScript-based selection at (404, 36) on .dynamic-link >> nth=2
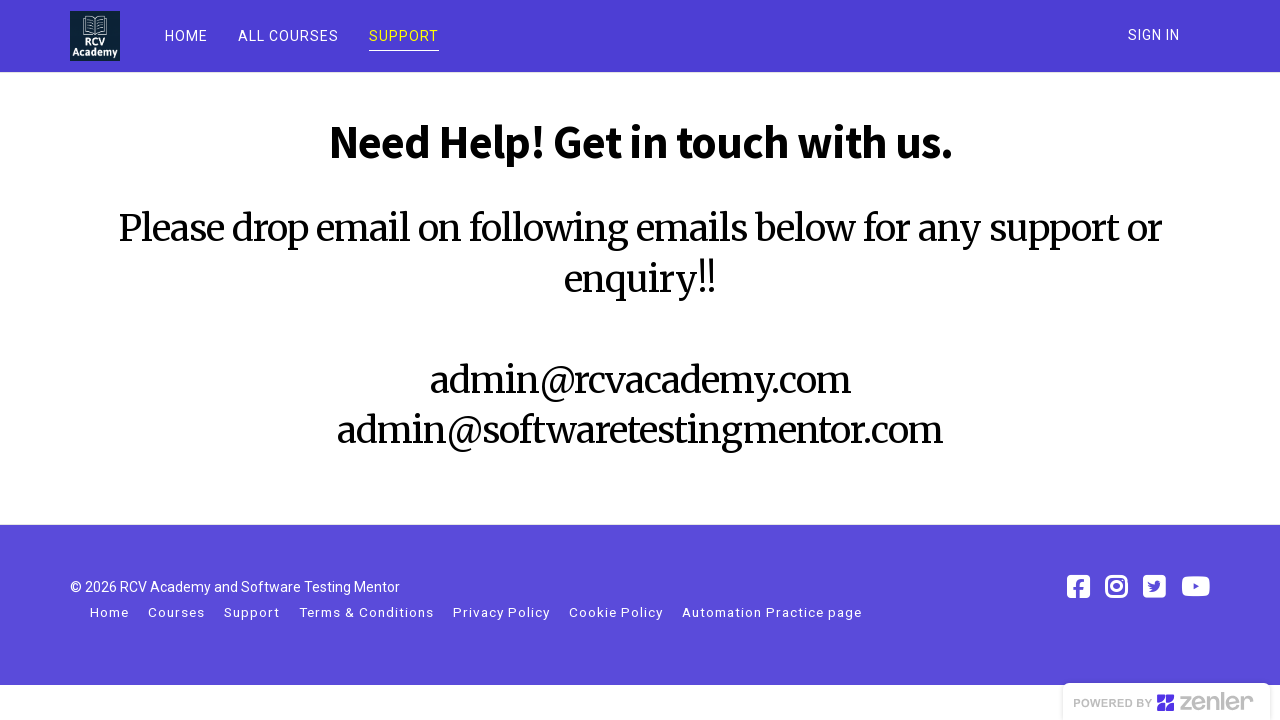

Page load completed and network idle state reached
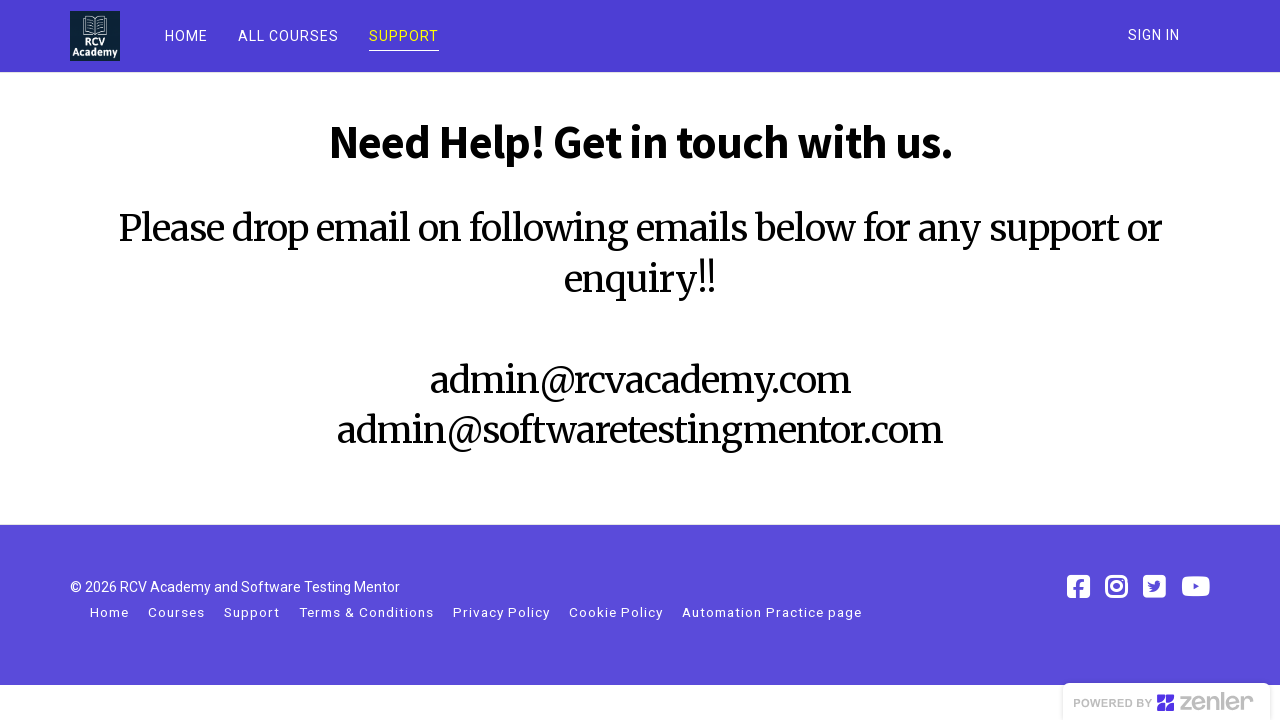

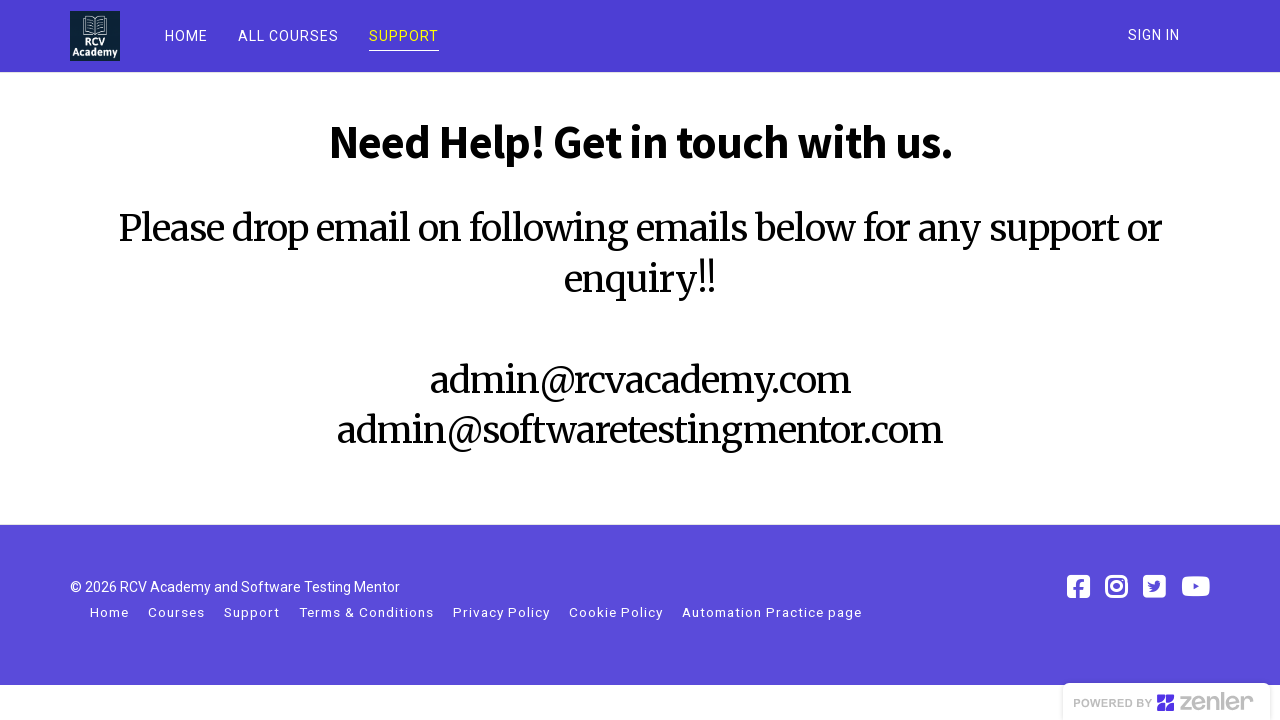